Tests iframe switching functionality by navigating between different frames and the main page, reading text content from each frame

Starting URL: https://demoqa.com/frames

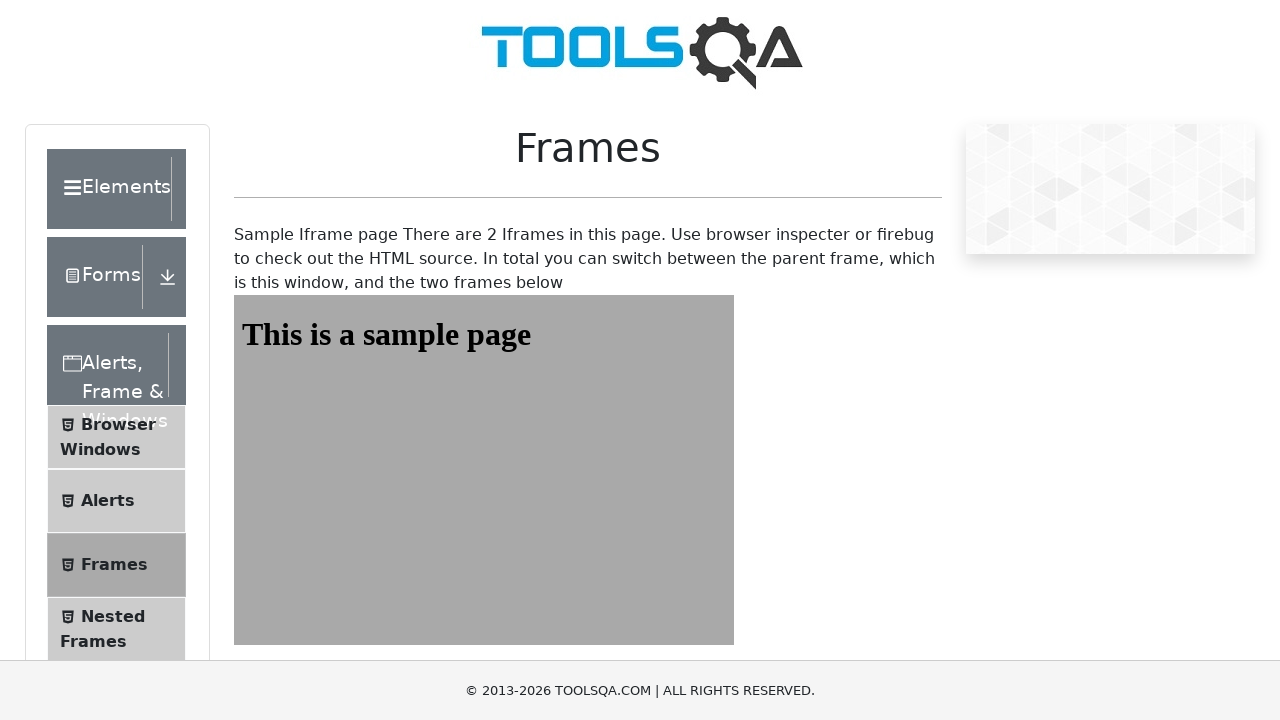

Navigated to https://demoqa.com/frames
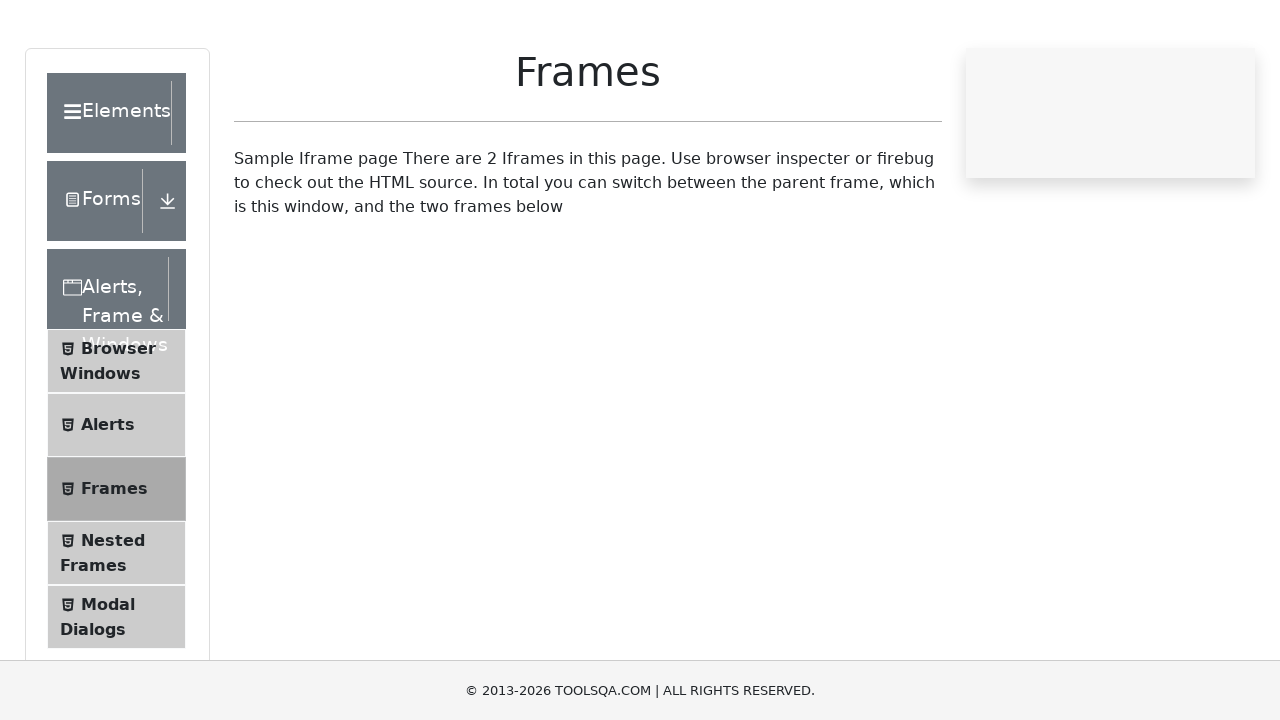

Located first frame with id 'frame1'
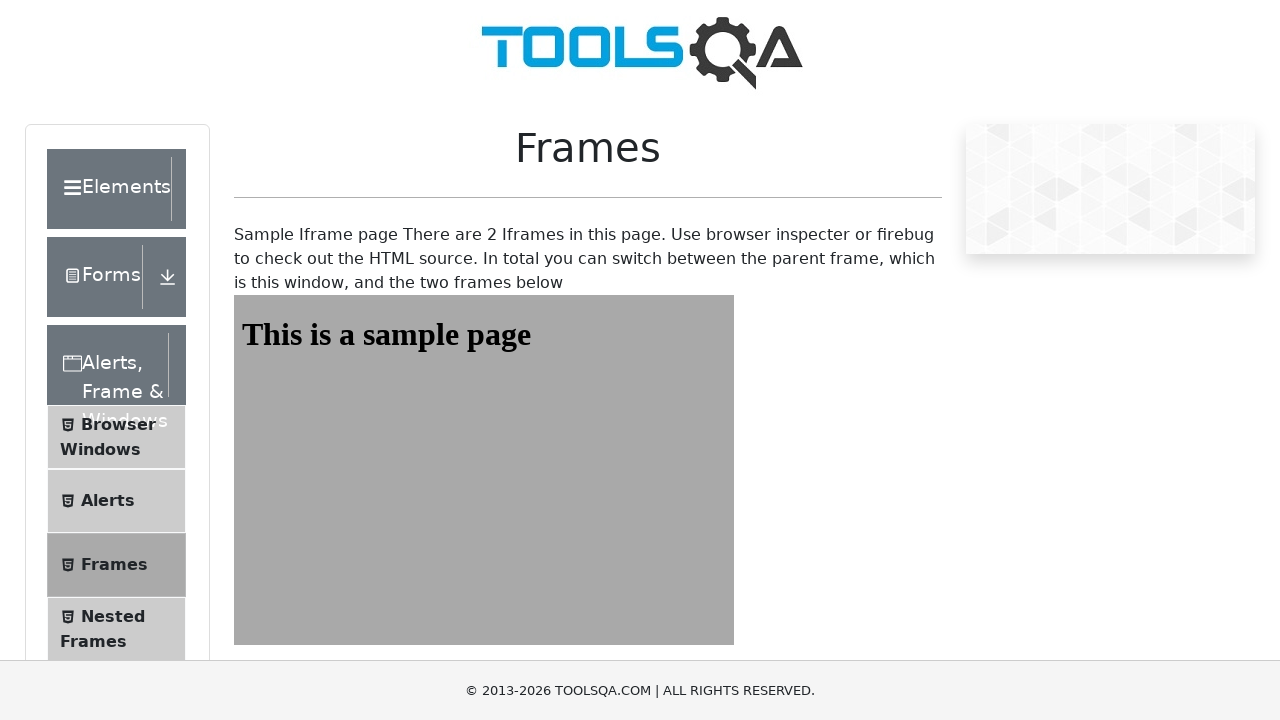

Retrieved text from first frame: 'This is a sample page'
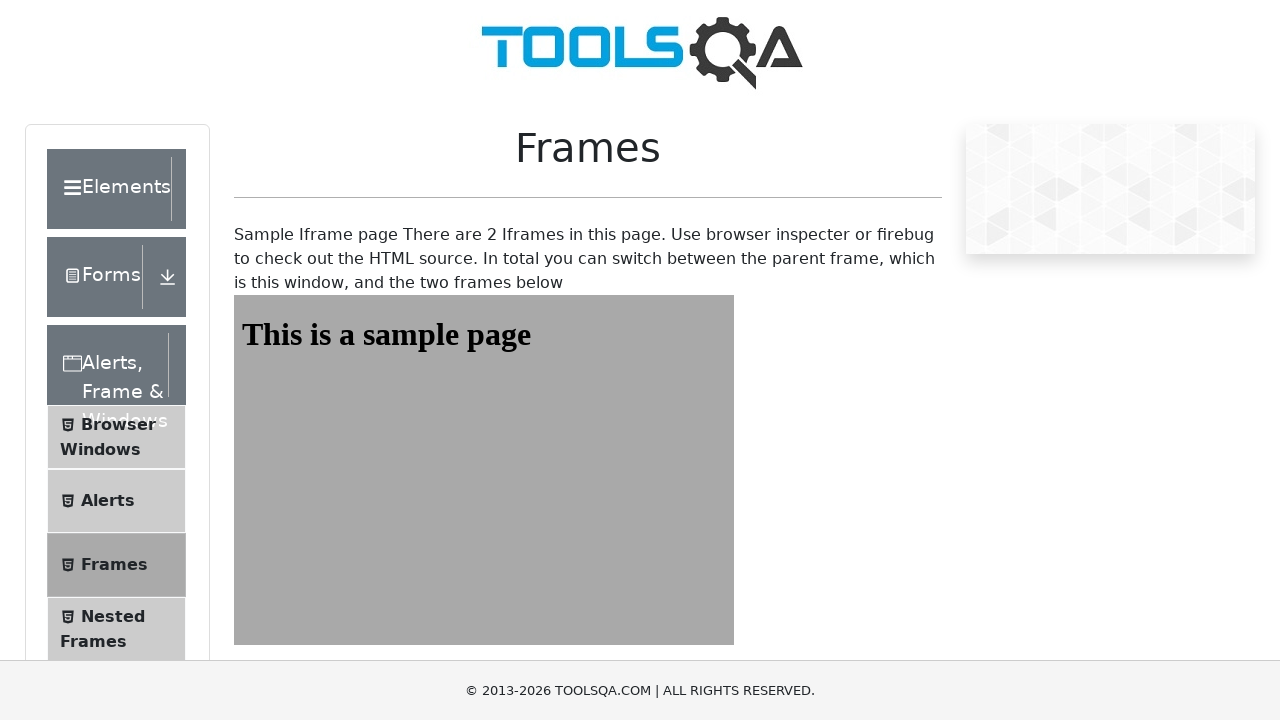

Retrieved text from main page: 'Frames'
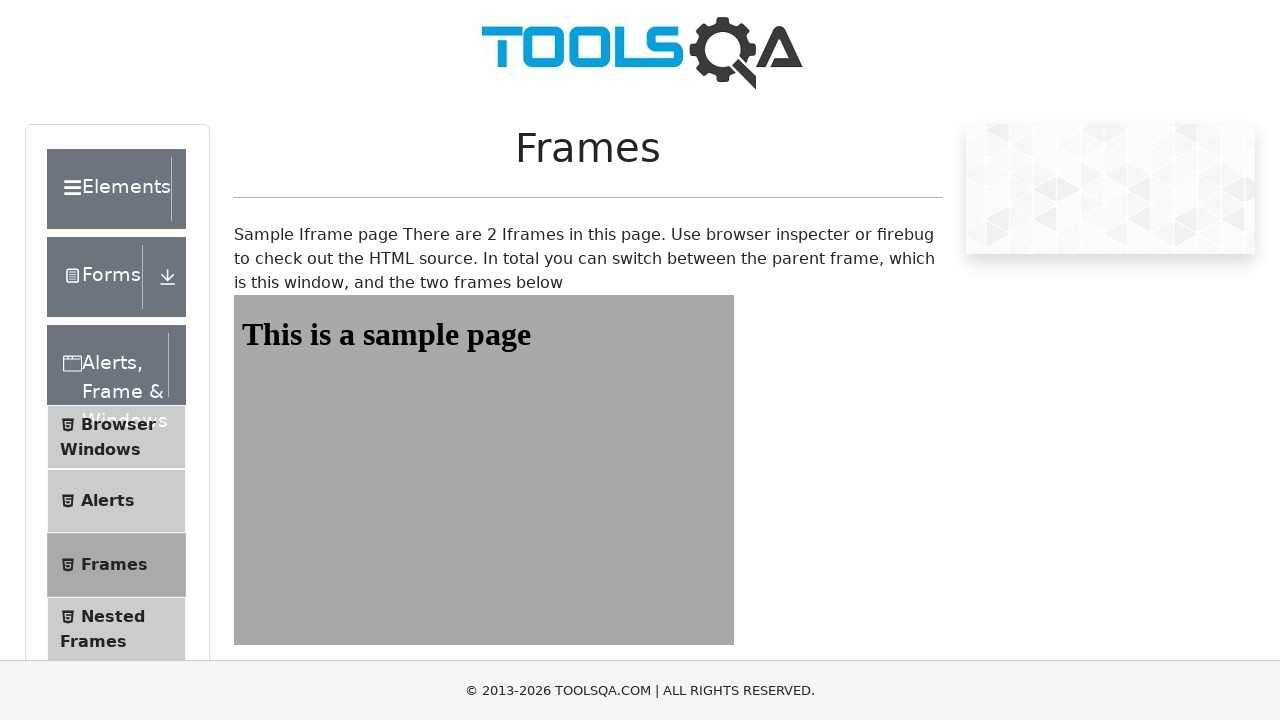

Located second frame with id 'frame2'
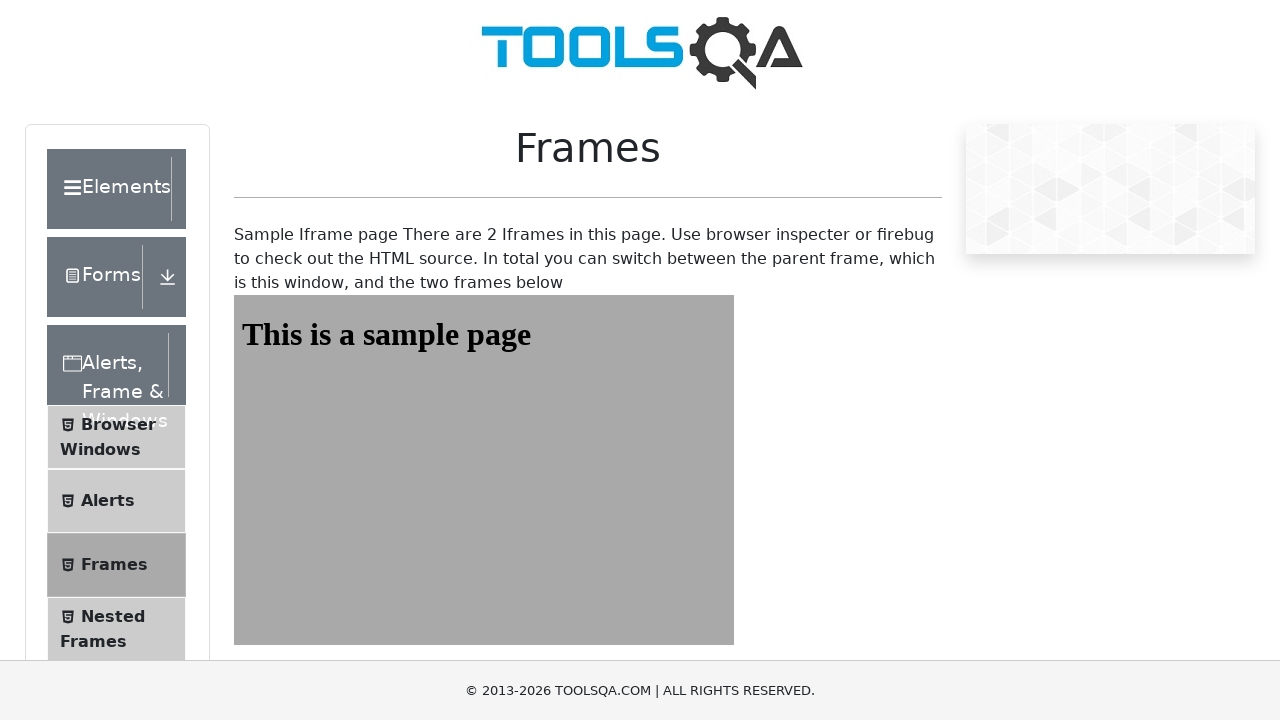

Retrieved text from second frame: 'This is a sample page'
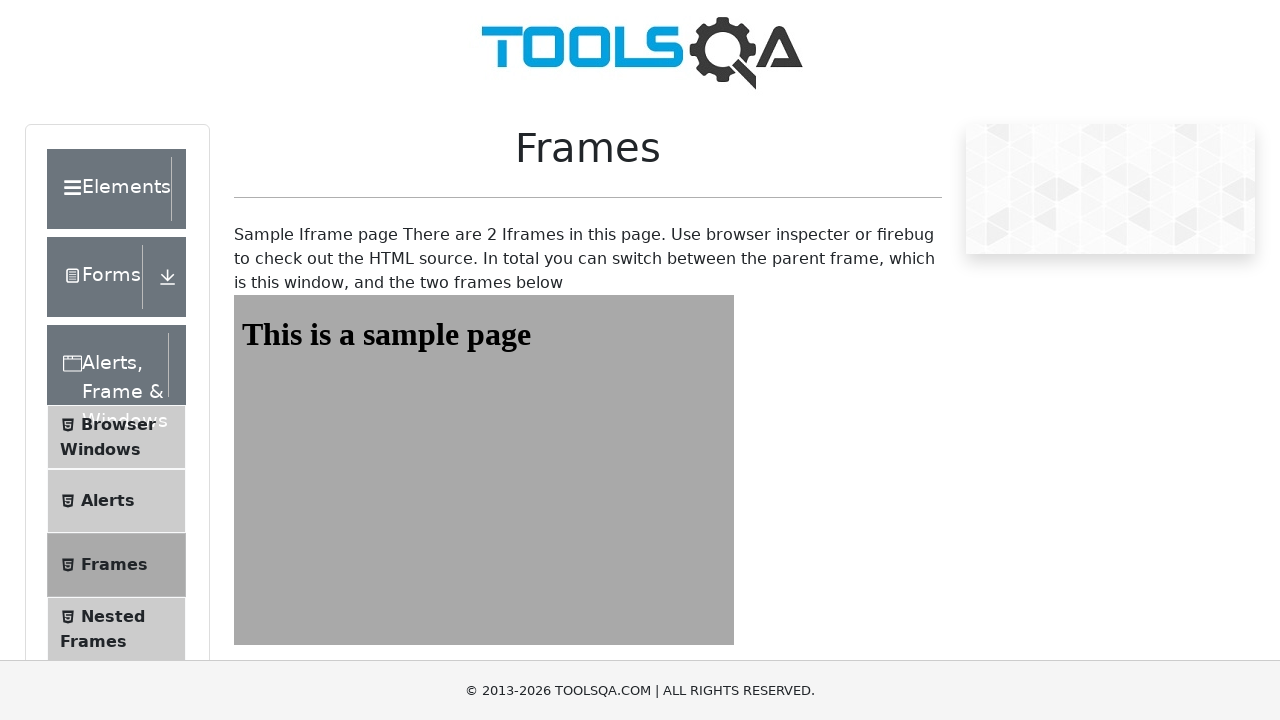

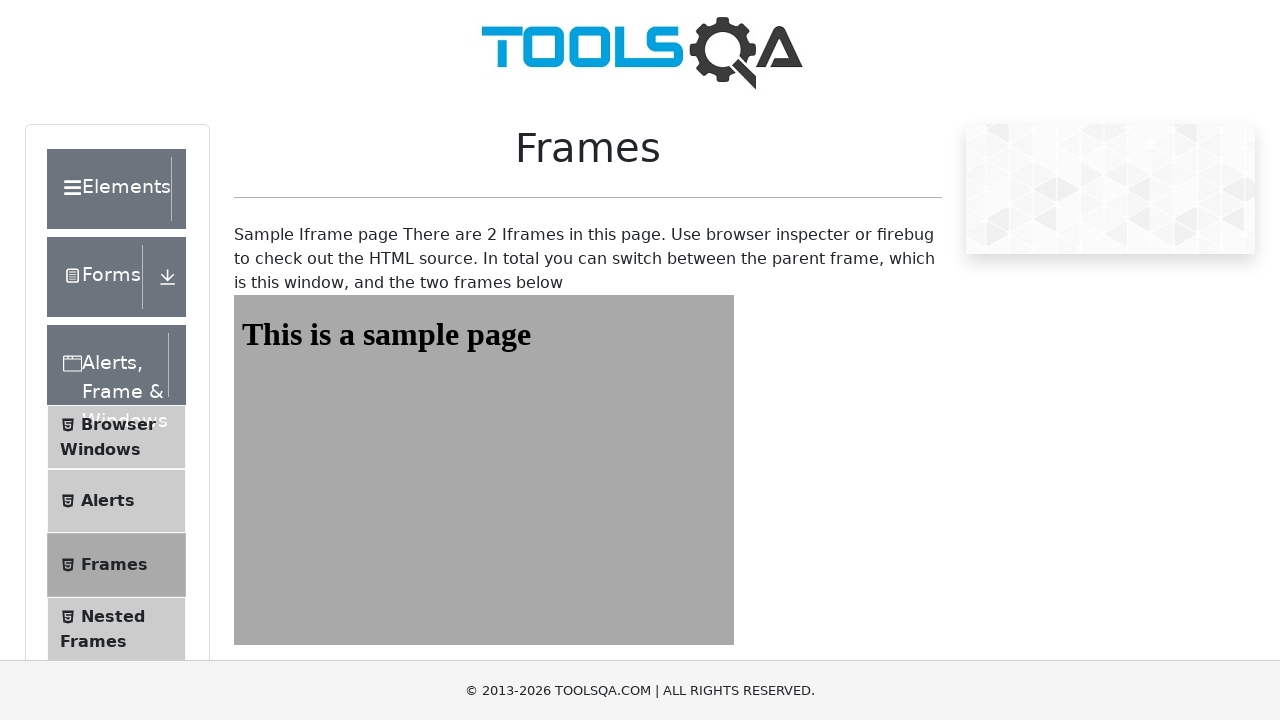